Tests auto-complete widget by typing partial text, selecting options from dropdown for both multi-select and single-select auto-complete fields.

Starting URL: https://demoqa.com/auto-complete

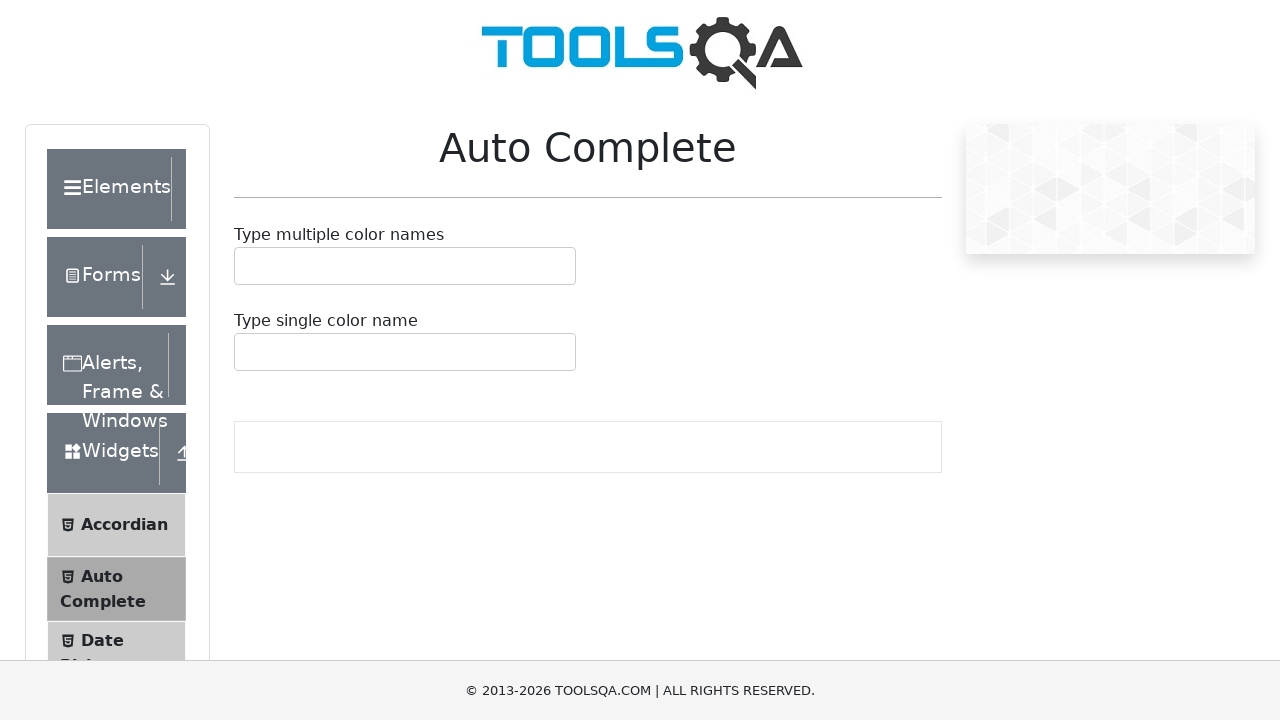

Filled multi-select auto-complete input with 'r' on //*[@id='autoCompleteMultipleContainer']//input
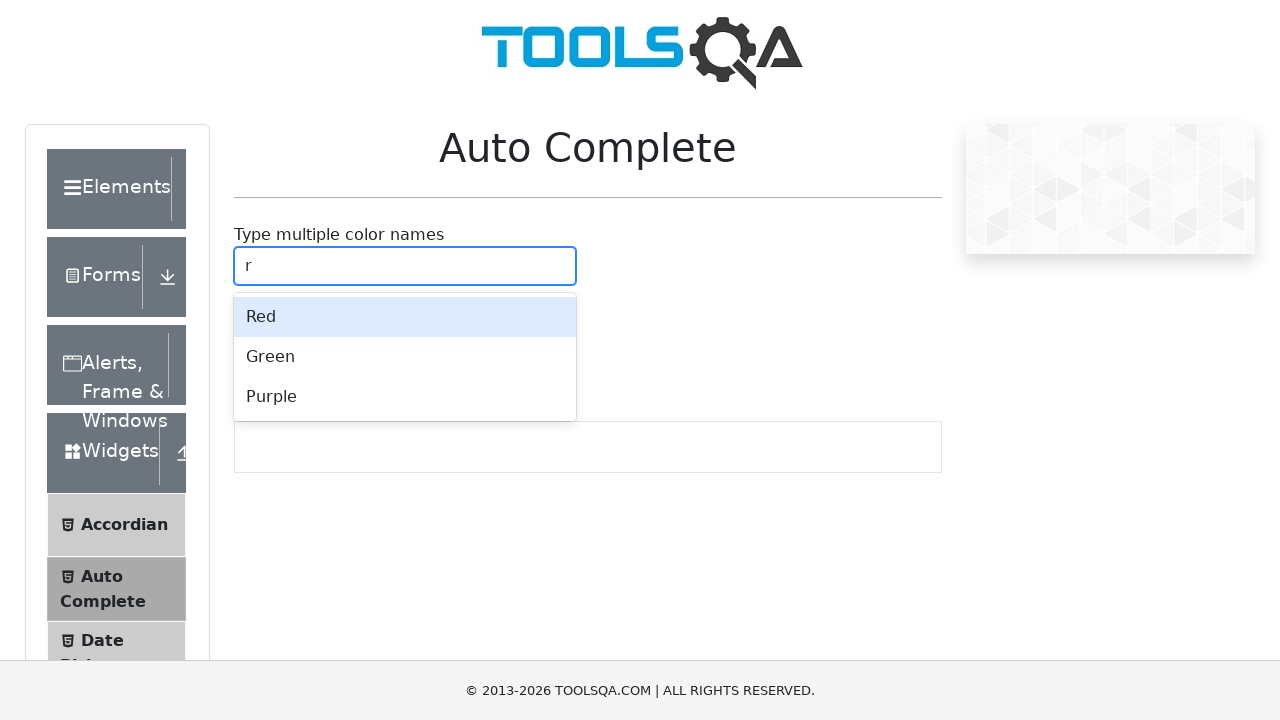

Selected 'Green' from multi-select dropdown at (405, 357) on xpath=//*[contains(@class,'auto-complete__option')][contains(text(),'Green')]
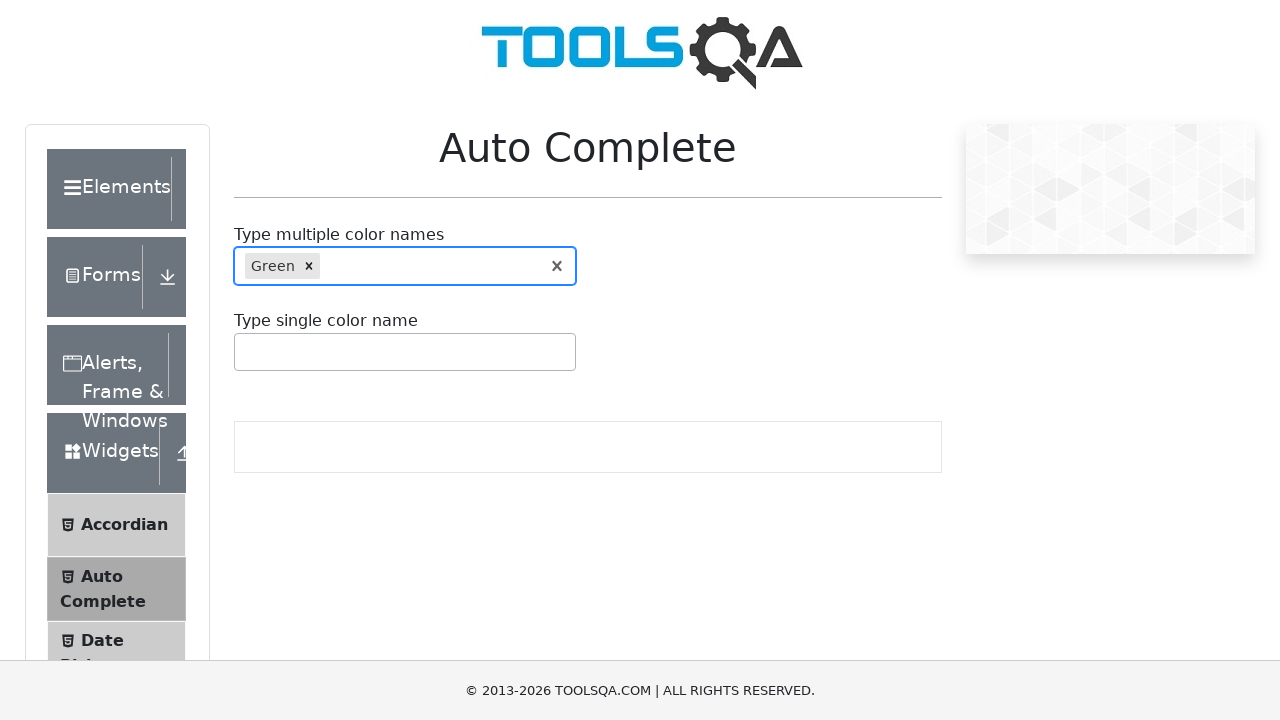

Filled multi-select auto-complete input with 'r' again on //*[@id='autoCompleteMultipleContainer']//input
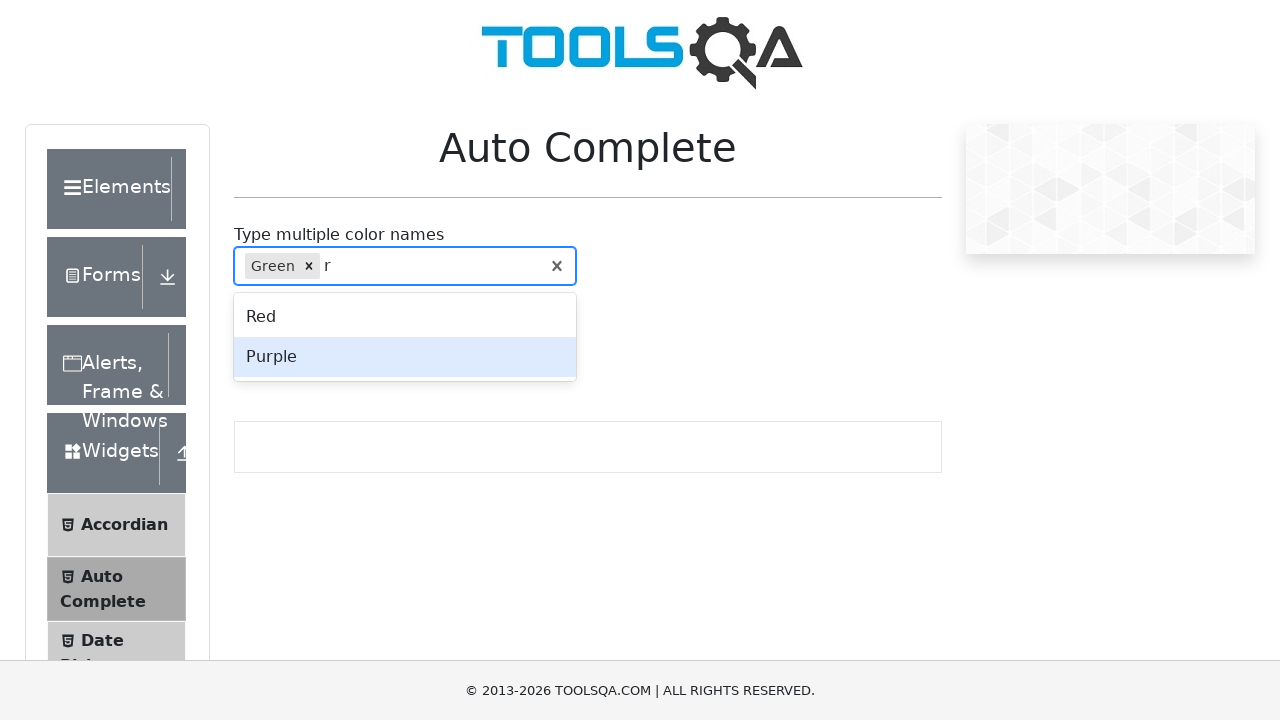

Selected 'Red' from multi-select dropdown at (405, 317) on xpath=//*[contains(@class,'auto-complete__option')][contains(text(),'Red')]
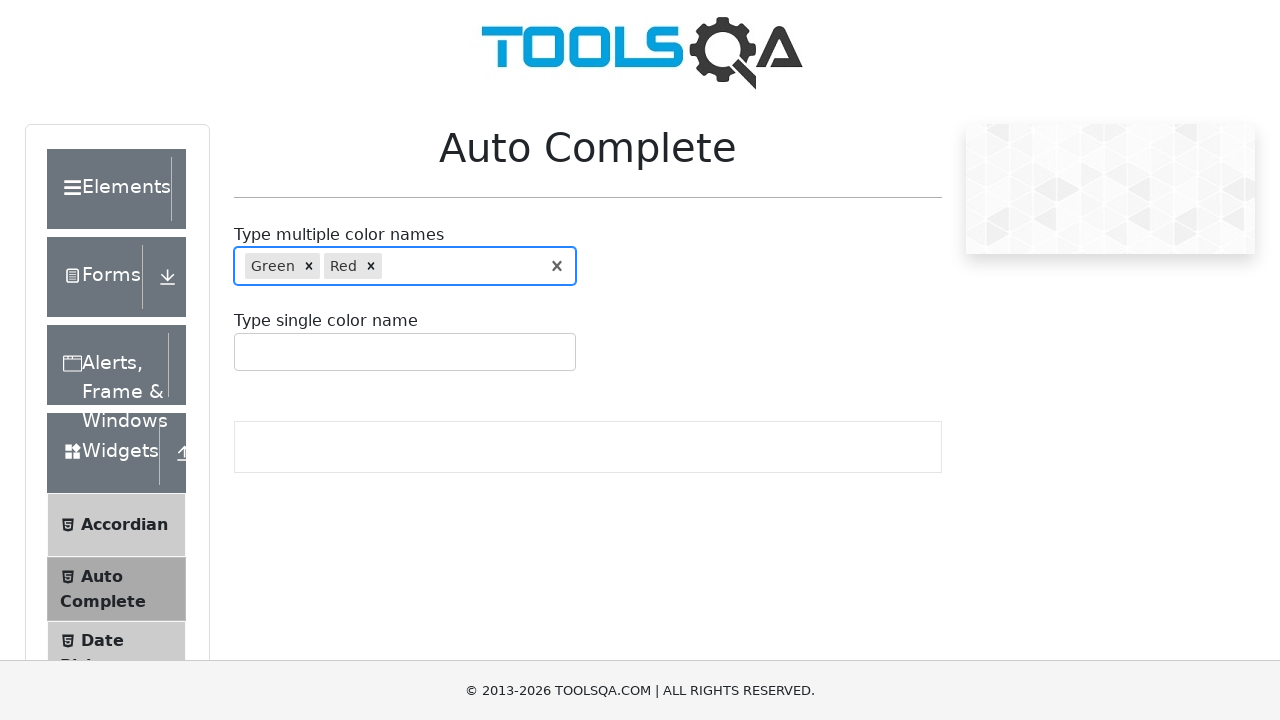

Filled single-select auto-complete input with 'r' on //*[@id='autoCompleteSingleContainer']//input
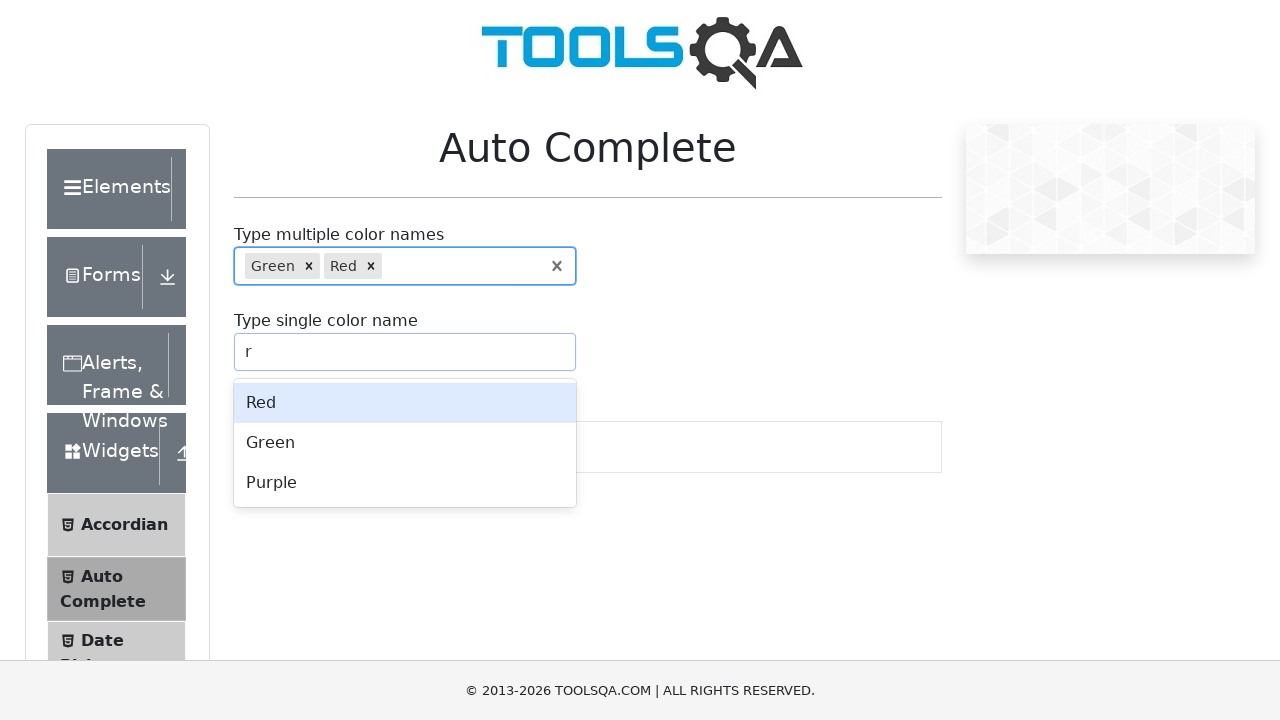

Selected 'Purple' from single-select dropdown at (405, 483) on xpath=//*[contains(@class,'auto-complete__option')][contains(text(),'Purple')]
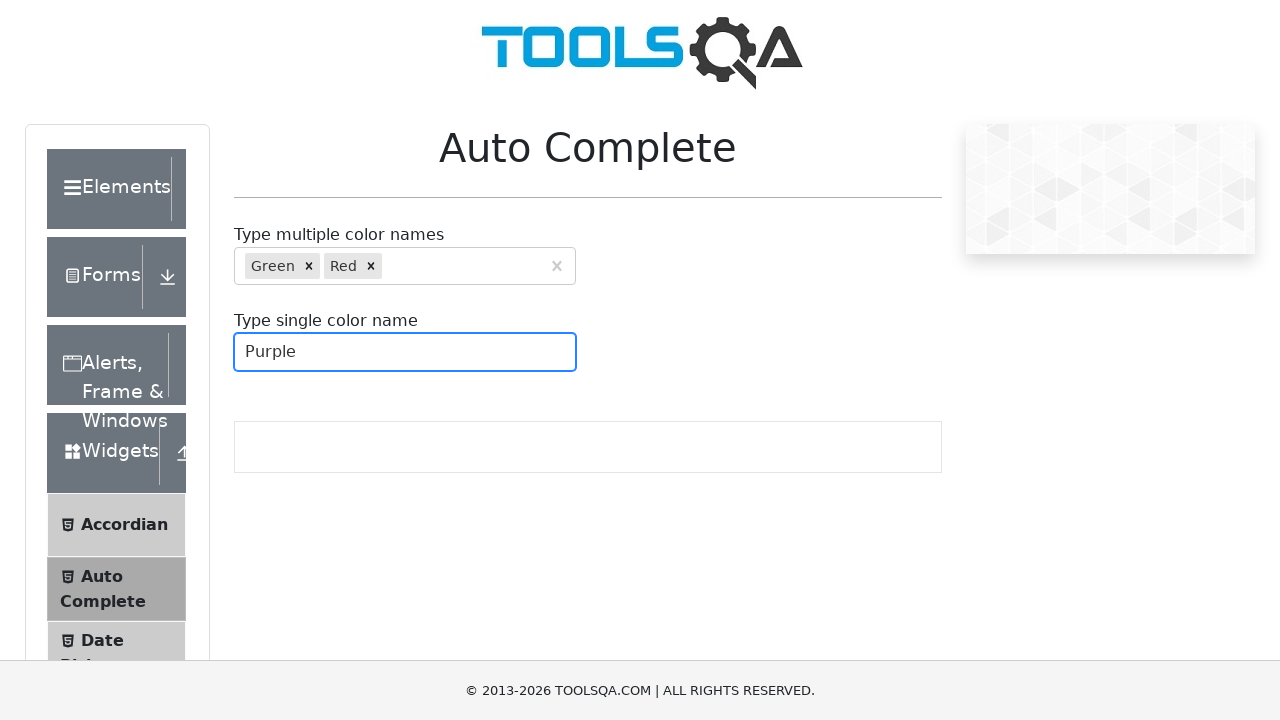

Filled single-select auto-complete input with 'r' again on //*[@id='autoCompleteSingleContainer']//input
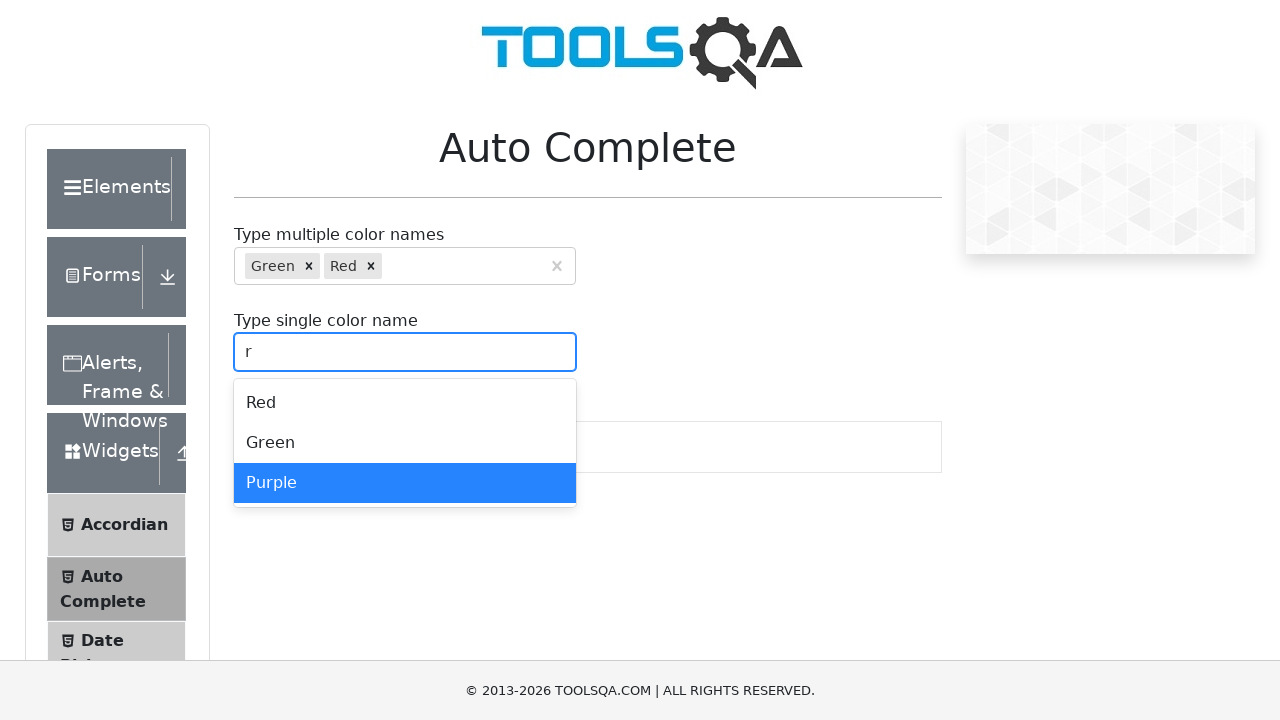

Selected 'Green' from single-select dropdown, replacing 'Purple' at (405, 443) on xpath=//*[contains(@class,'auto-complete__option')][contains(text(),'Green')]
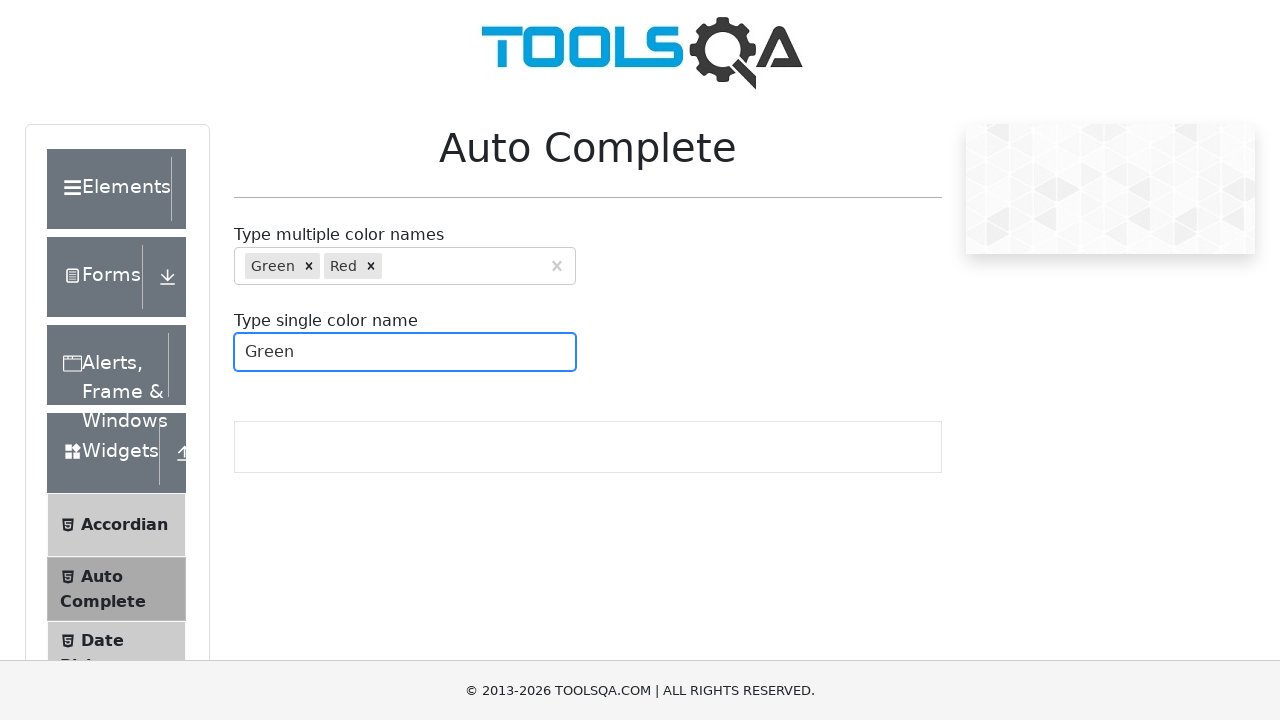

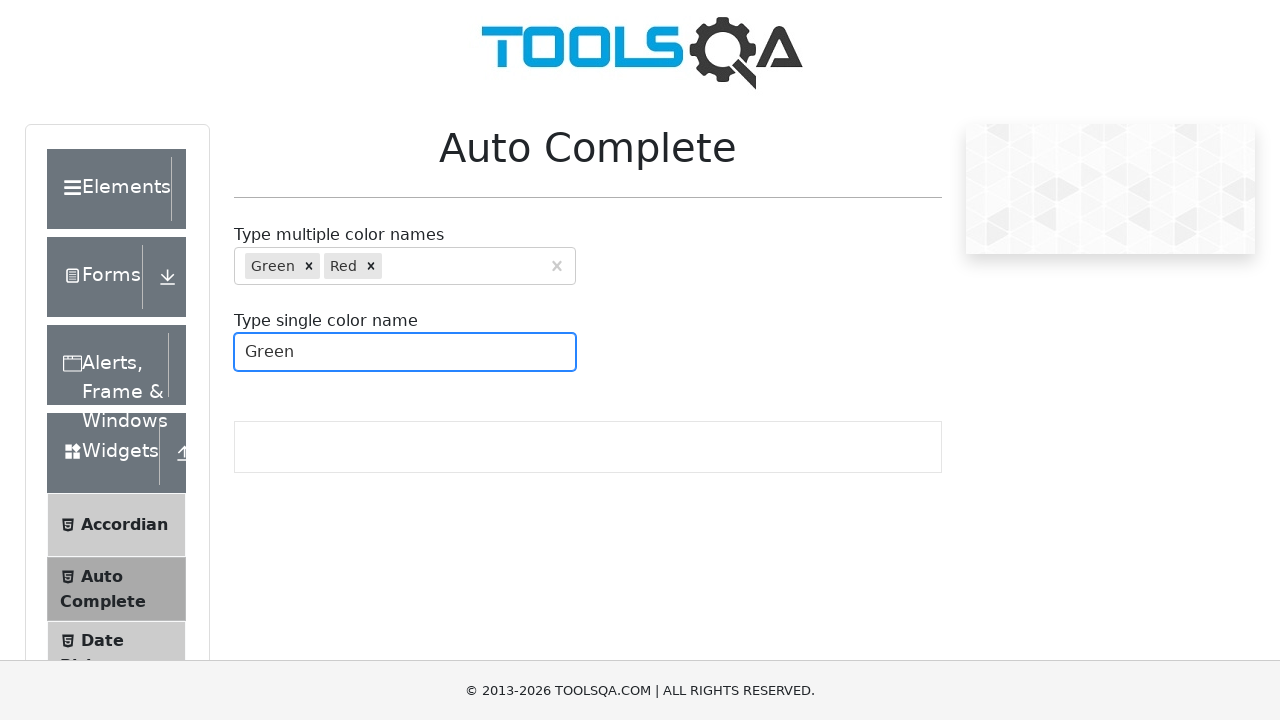